Tests iframe handling by navigating to a nested iframe page, switching between outer and inner iframes, and interacting with a text input field inside the nested iframe

Starting URL: https://demo.automationtesting.in/Frames.html

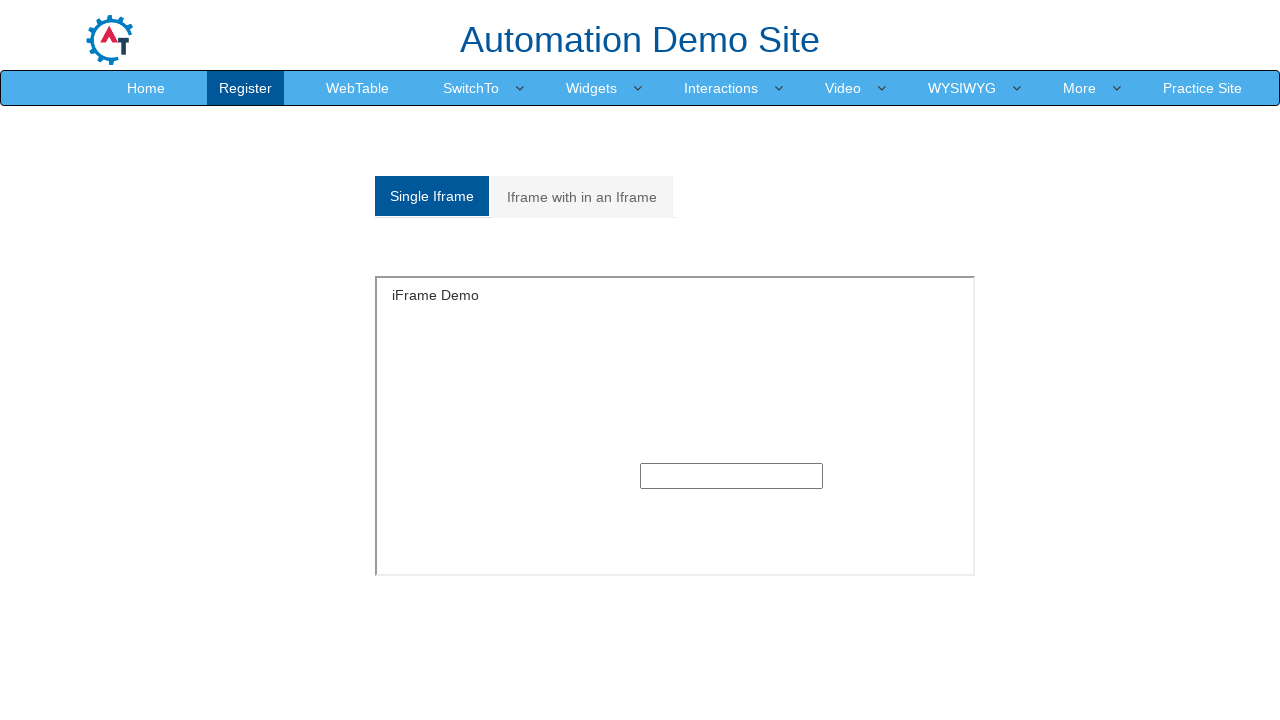

Clicked on 'Iframe with in an Iframe' tab at (582, 197) on xpath=//a[normalize-space()='Iframe with in an Iframe']
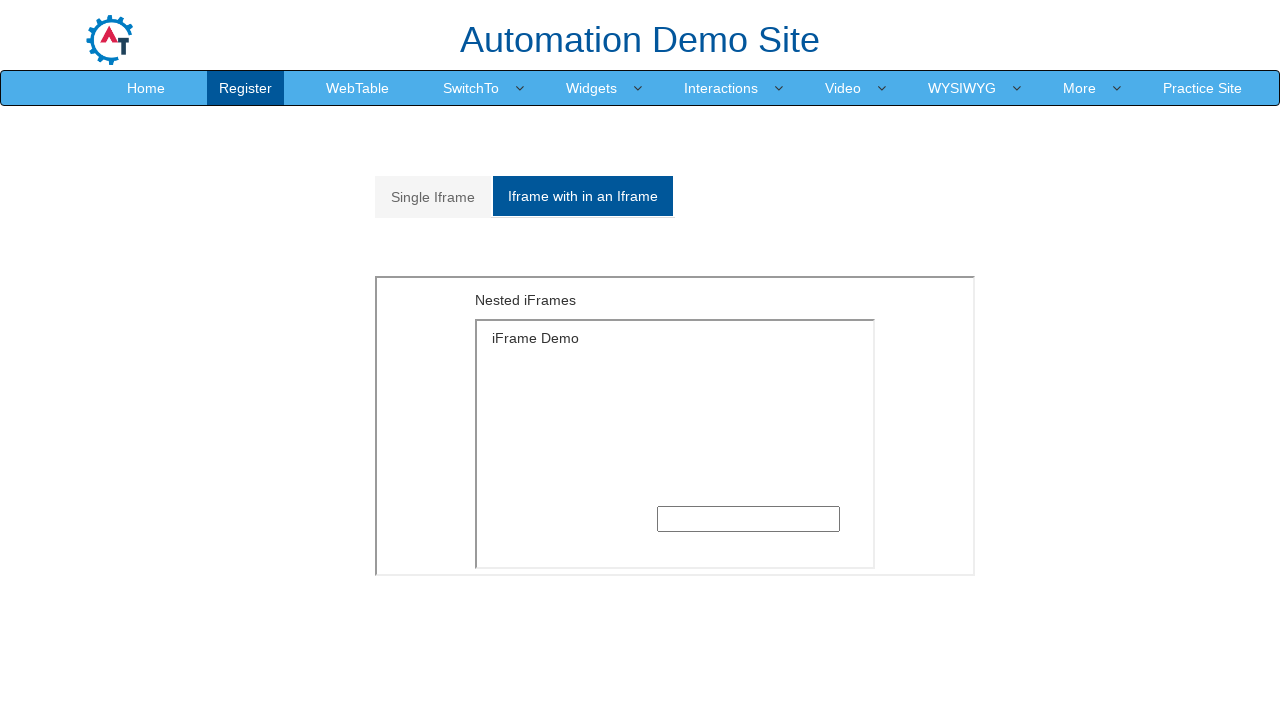

Located outer iframe with src='MultipleFrames.html'
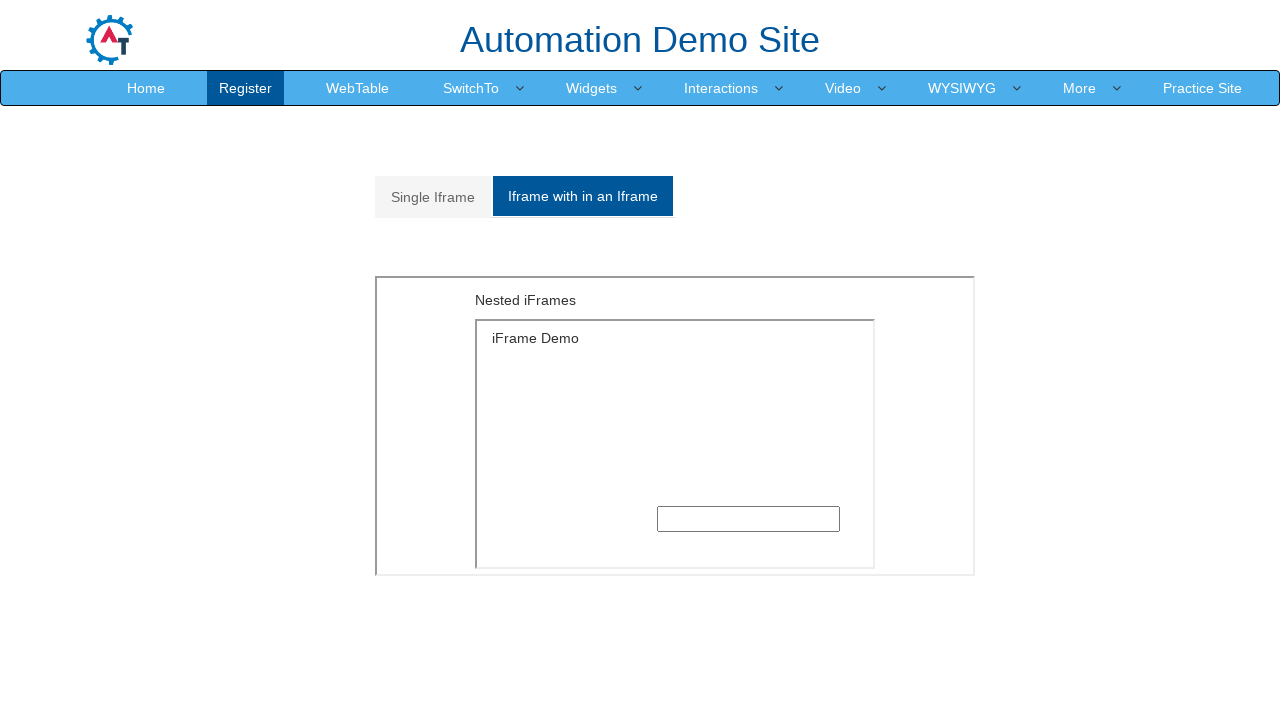

Located inner iframe within outer frame
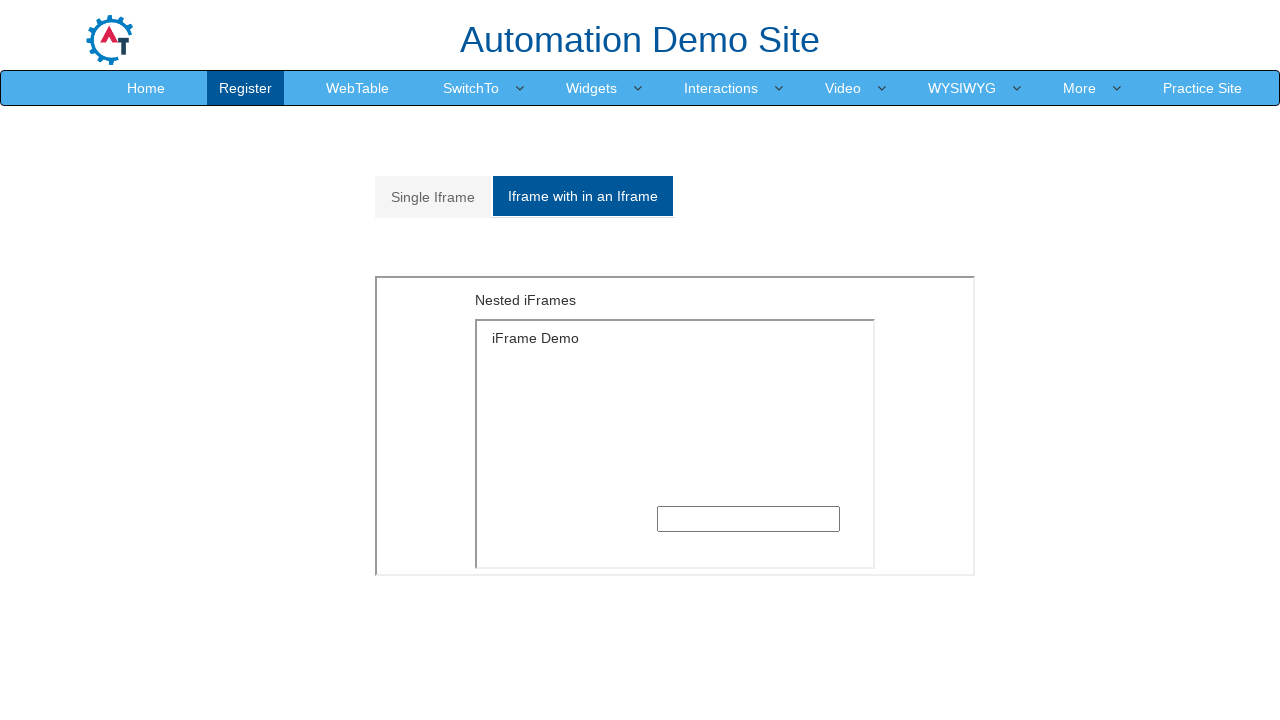

Located text input field inside nested iframe
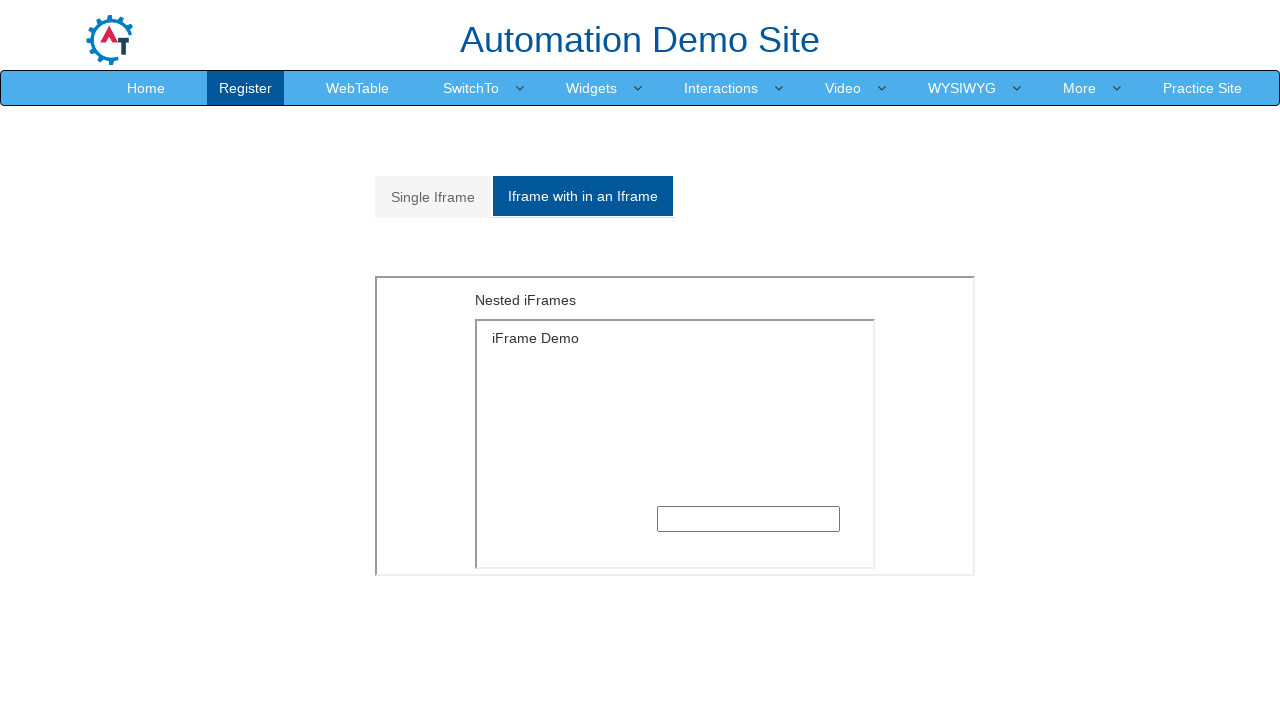

Filled text input with 'abc' on xpath=//iframe[@src='MultipleFrames.html'] >> internal:control=enter-frame >> if
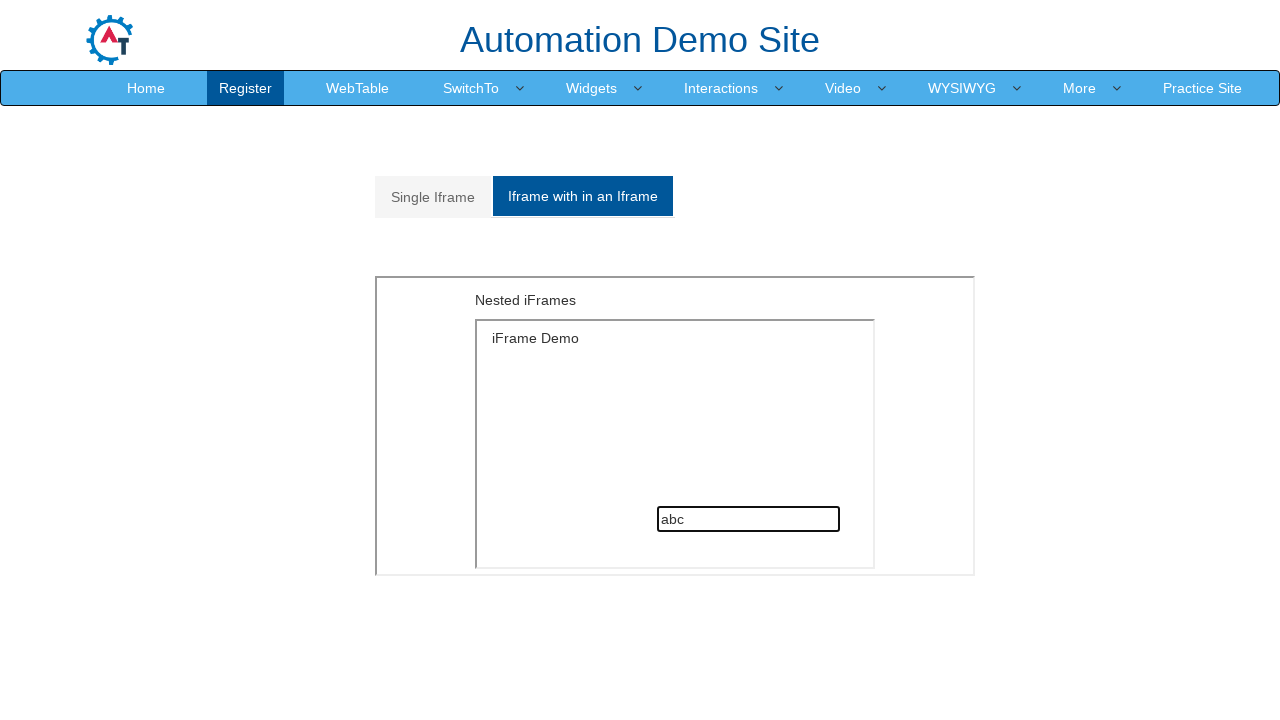

Cleared text input field on xpath=//iframe[@src='MultipleFrames.html'] >> internal:control=enter-frame >> if
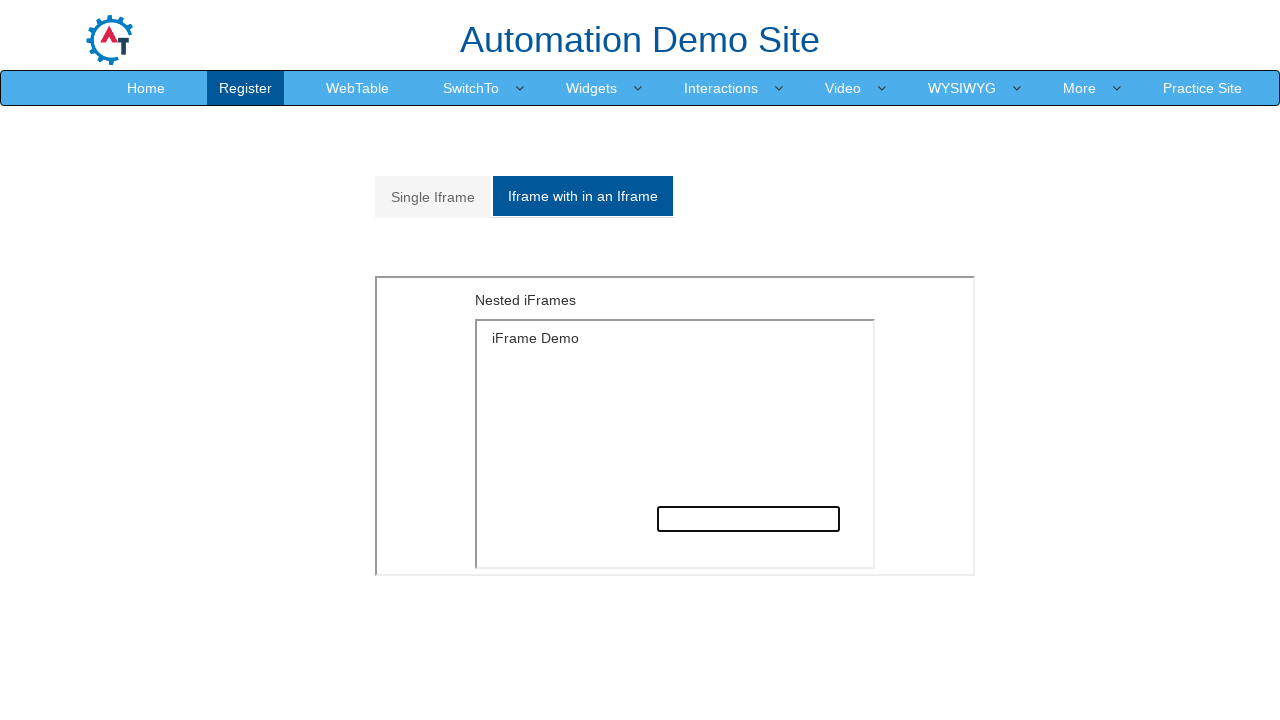

Filled text input with 'Mahesh Jadhav' on xpath=//iframe[@src='MultipleFrames.html'] >> internal:control=enter-frame >> if
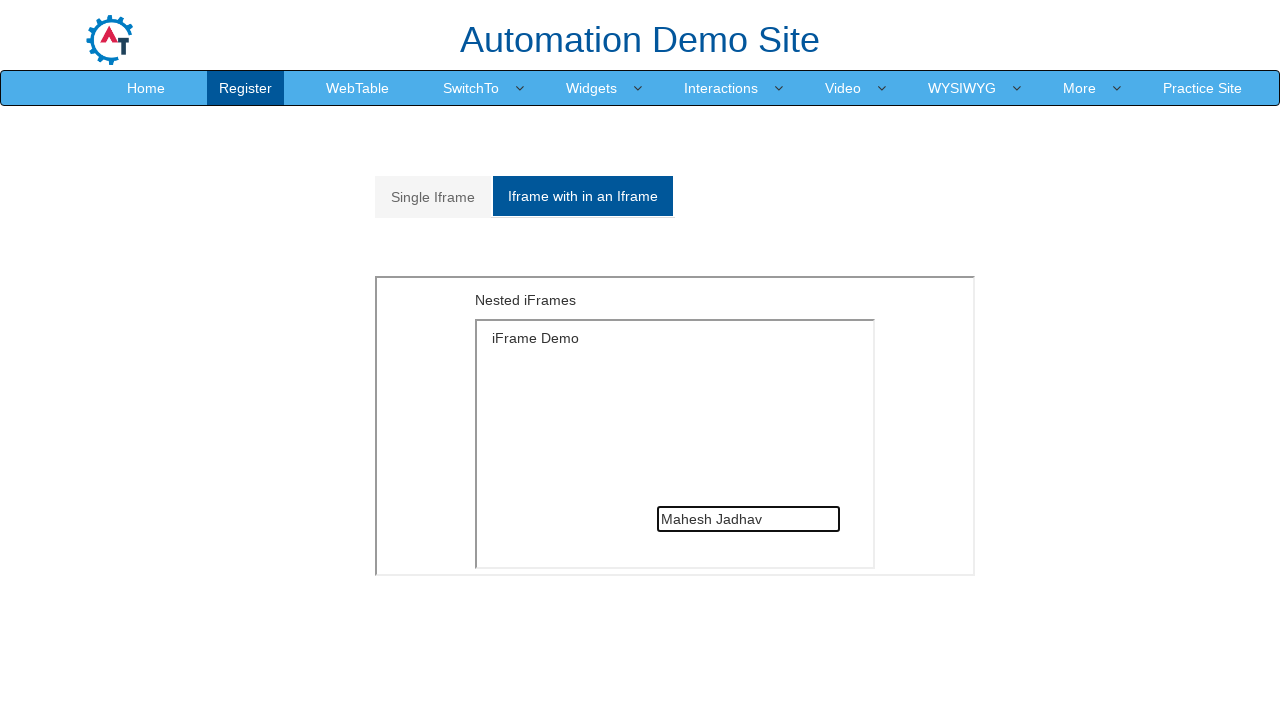

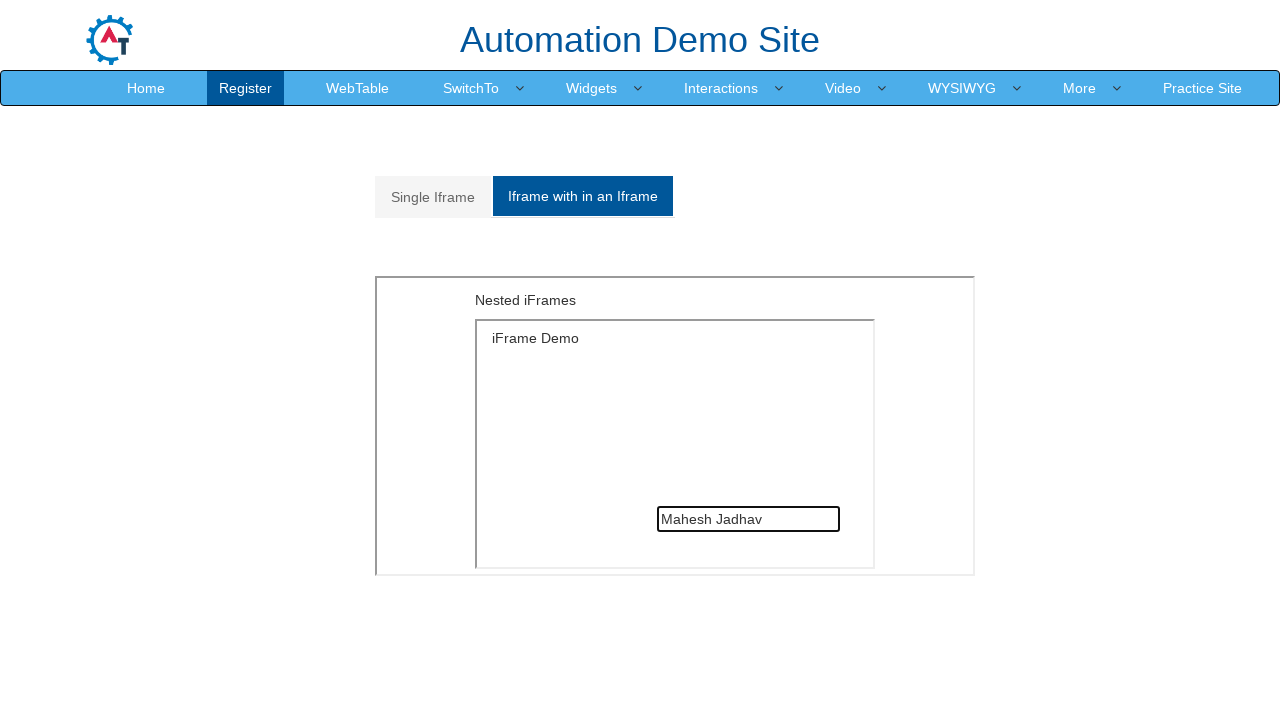